Tests various dynamic UI elements on the UI Testing Playground site including dynamic ID buttons, class attributes, and load delays

Starting URL: http://uitestingplayground.com/

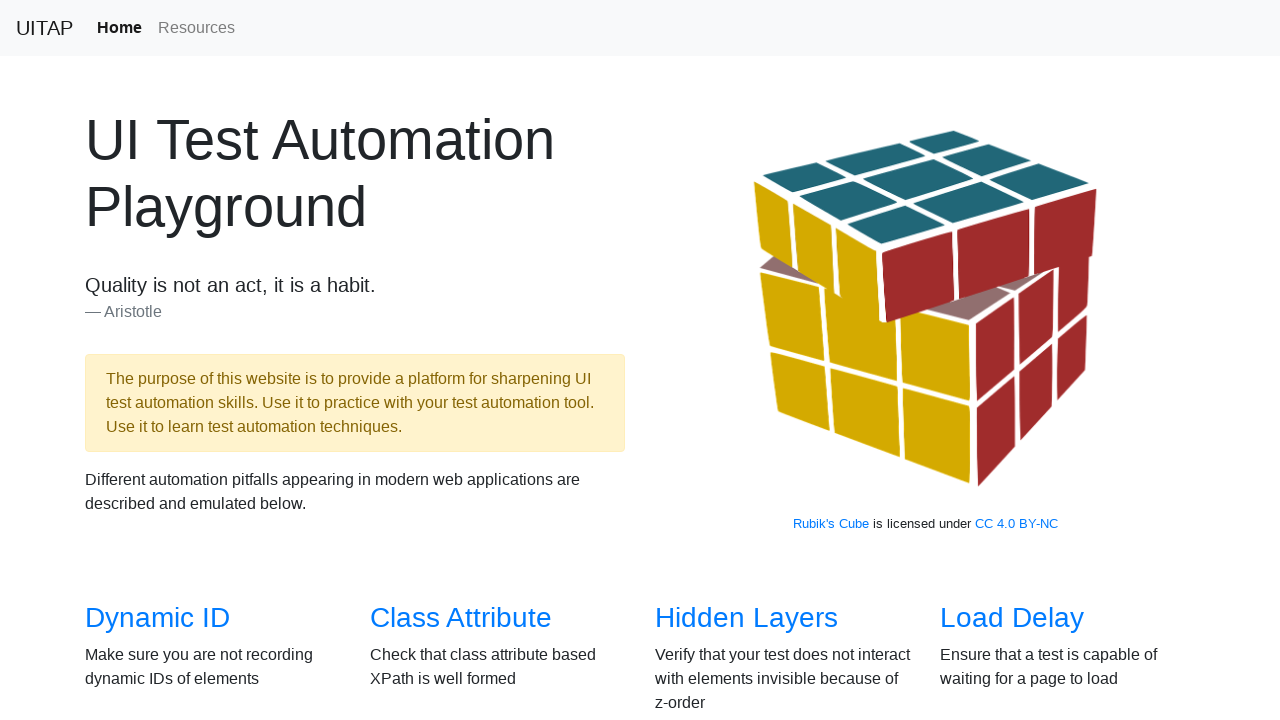

Clicked on Dynamic ID link at (158, 618) on xpath=//a[text()='Dynamic ID']
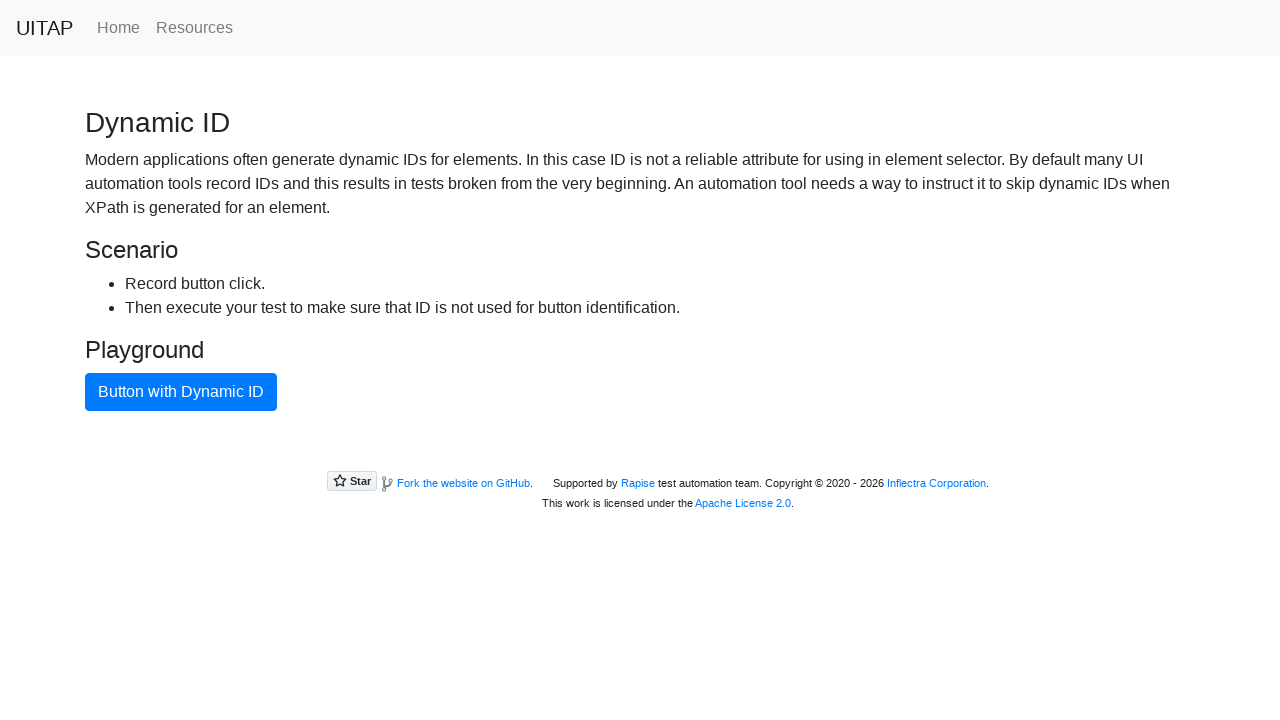

Dynamic ID page loaded and button with dynamic ID is visible
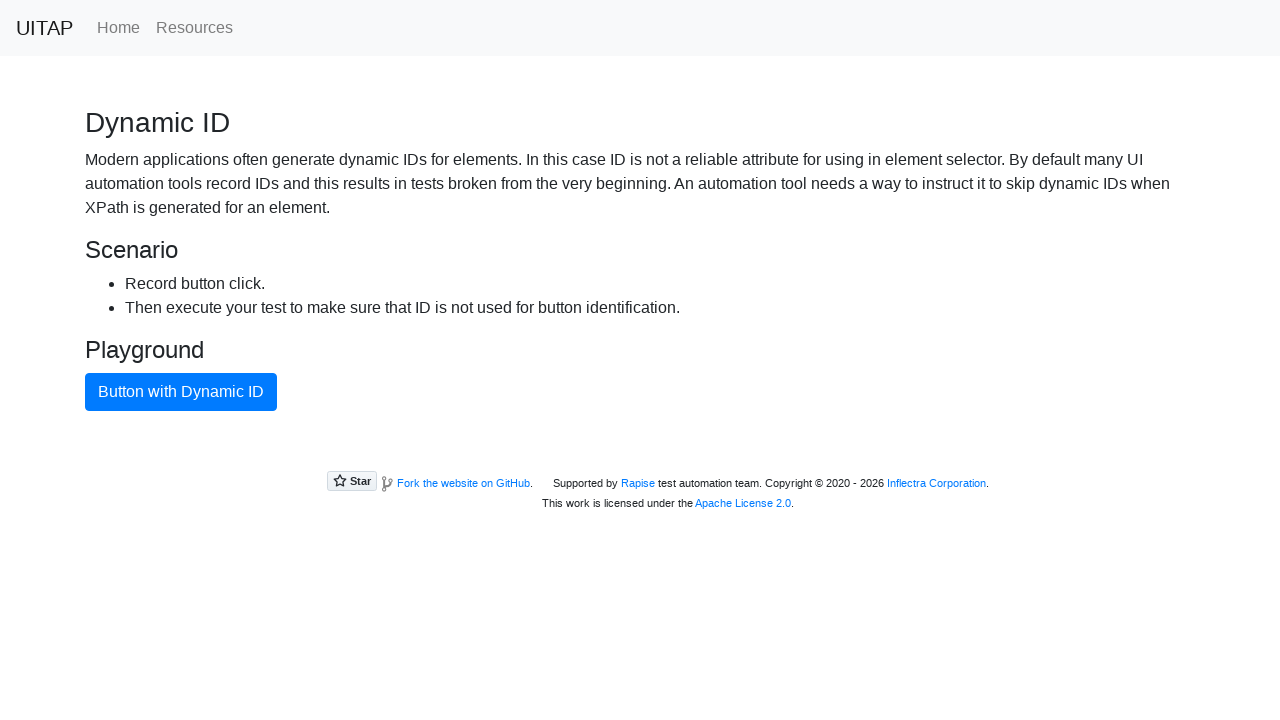

Clicked button with dynamic ID at (181, 392) on xpath=//*[text()='Button with Dynamic ID']
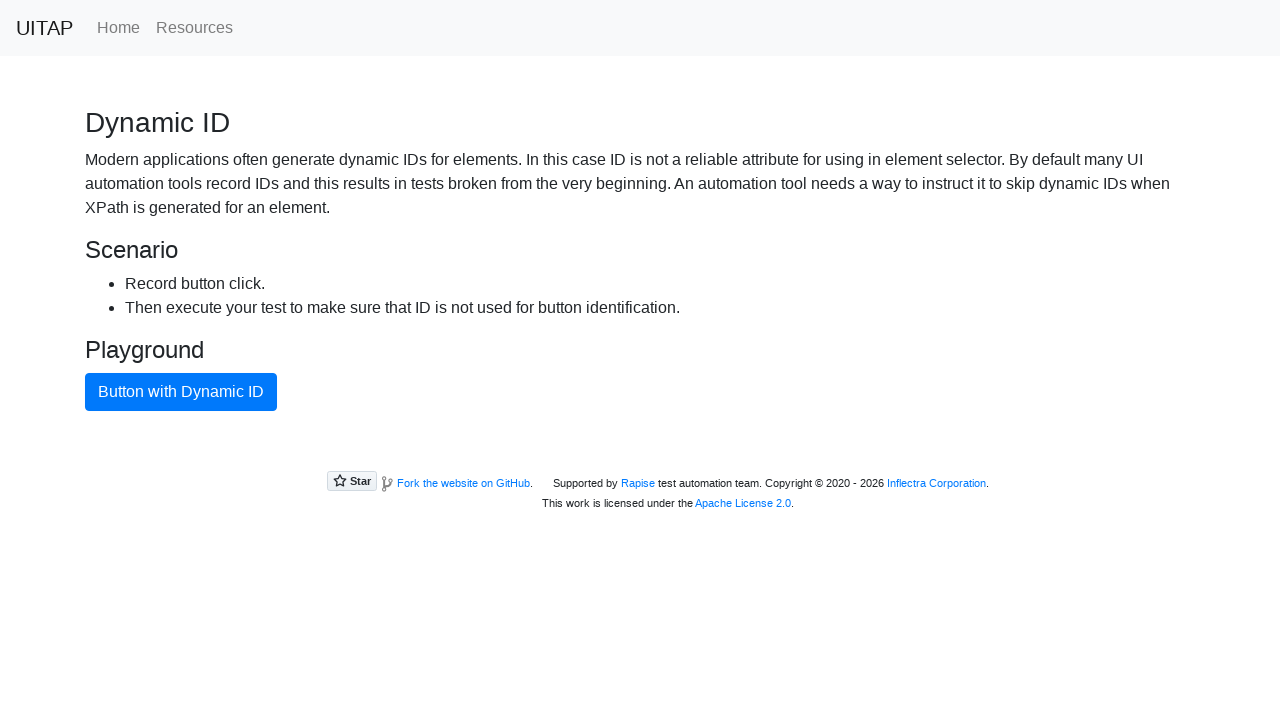

Navigated back to main page from Dynamic ID test
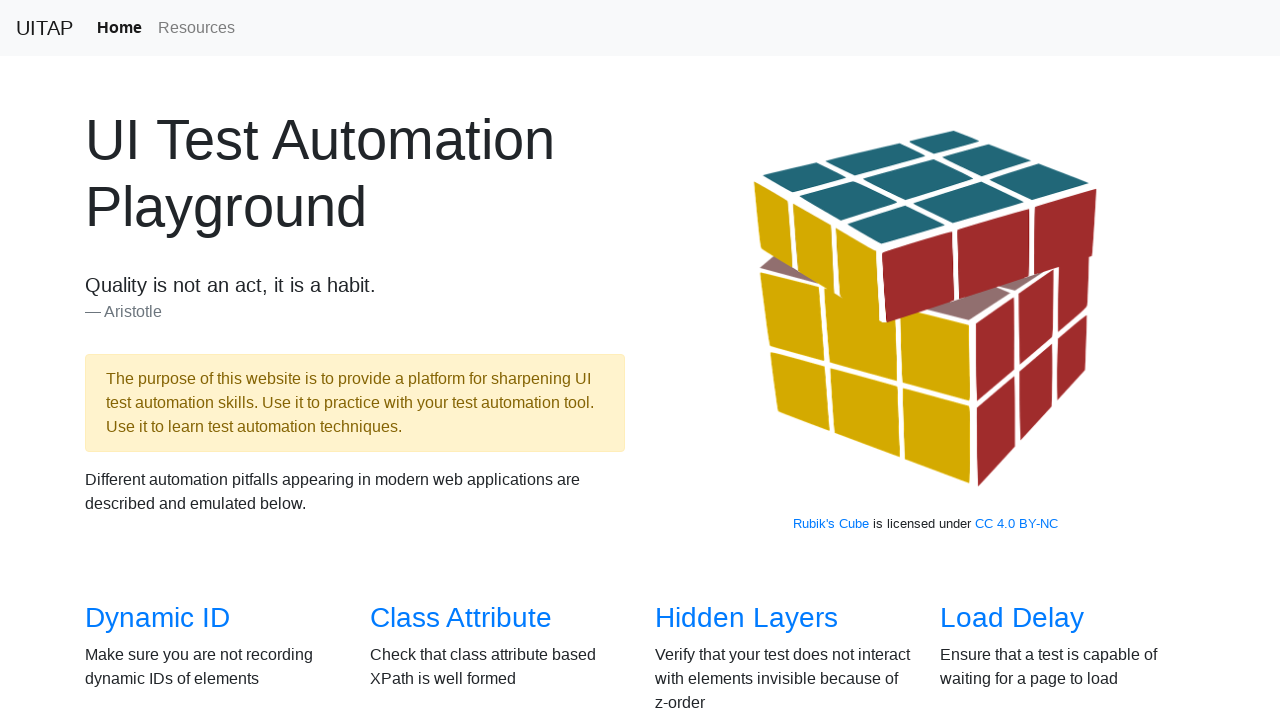

Clicked on Class Attribute link at (461, 618) on xpath=//a[text()='Class Attribute']
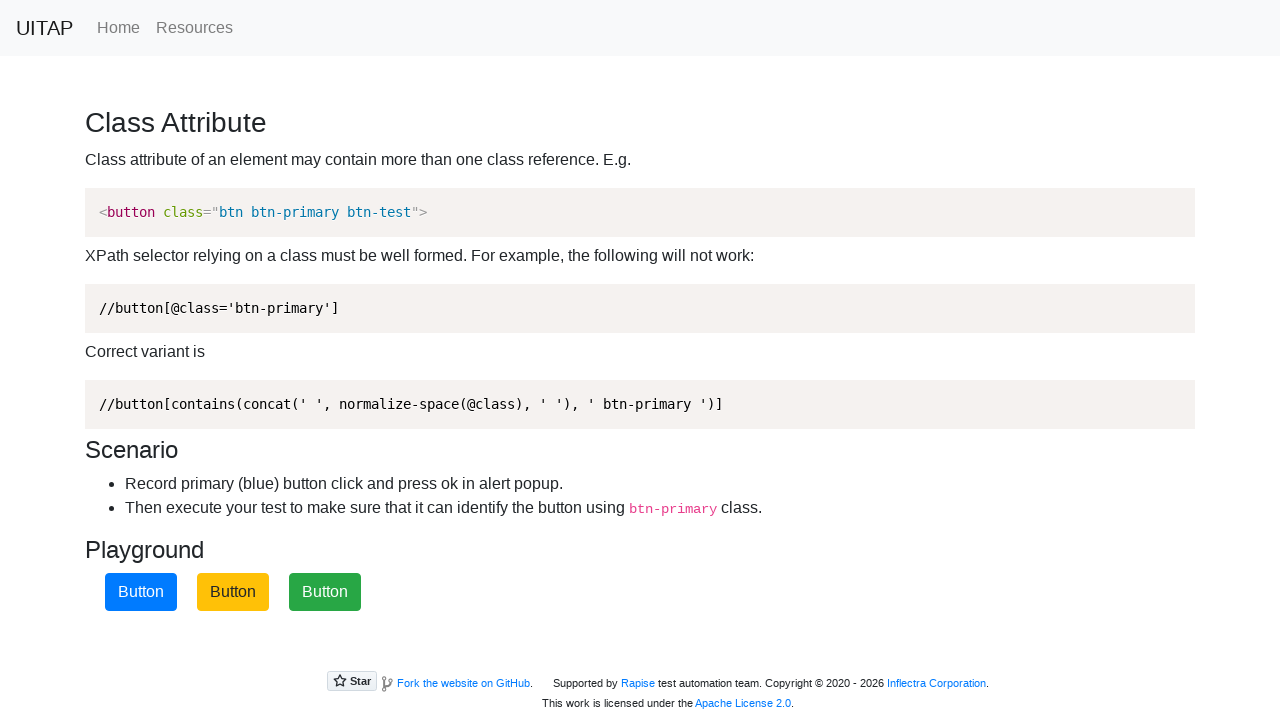

Navigated back to main page from Class Attribute test
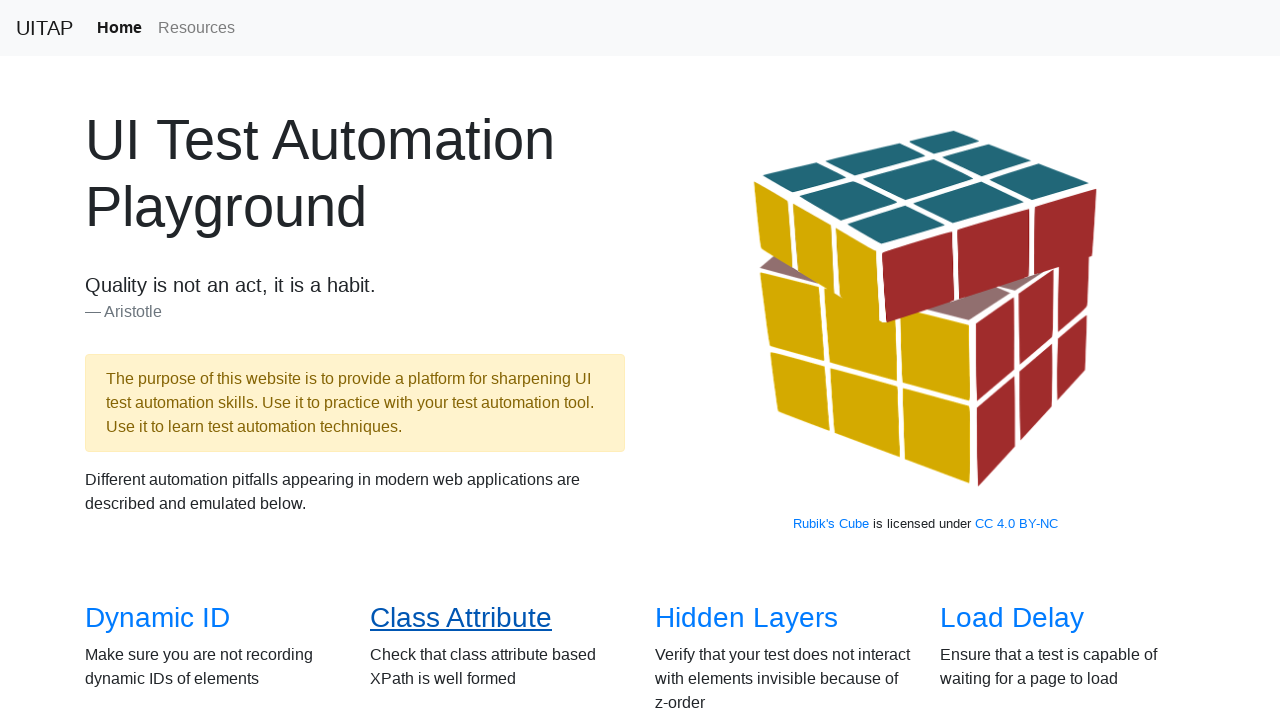

Clicked on Load Delay link at (1012, 618) on xpath=//a[text()='Load Delay']
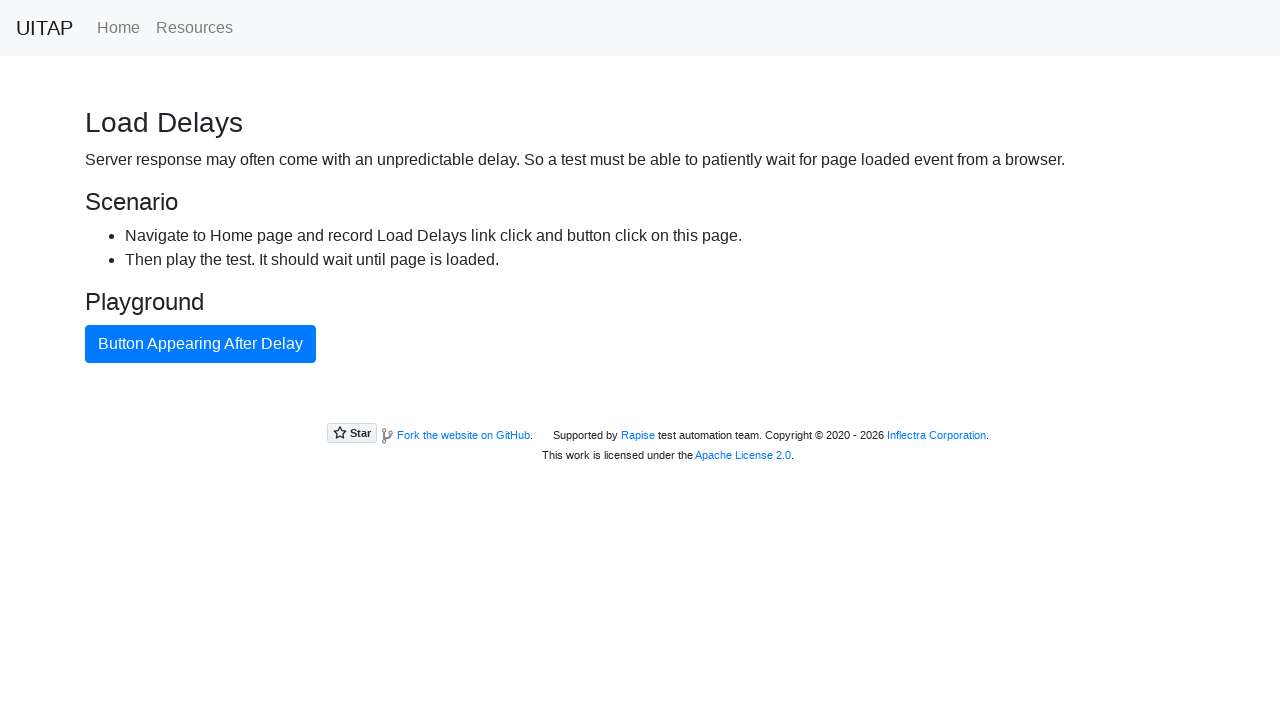

Button appearing after delay is now visible
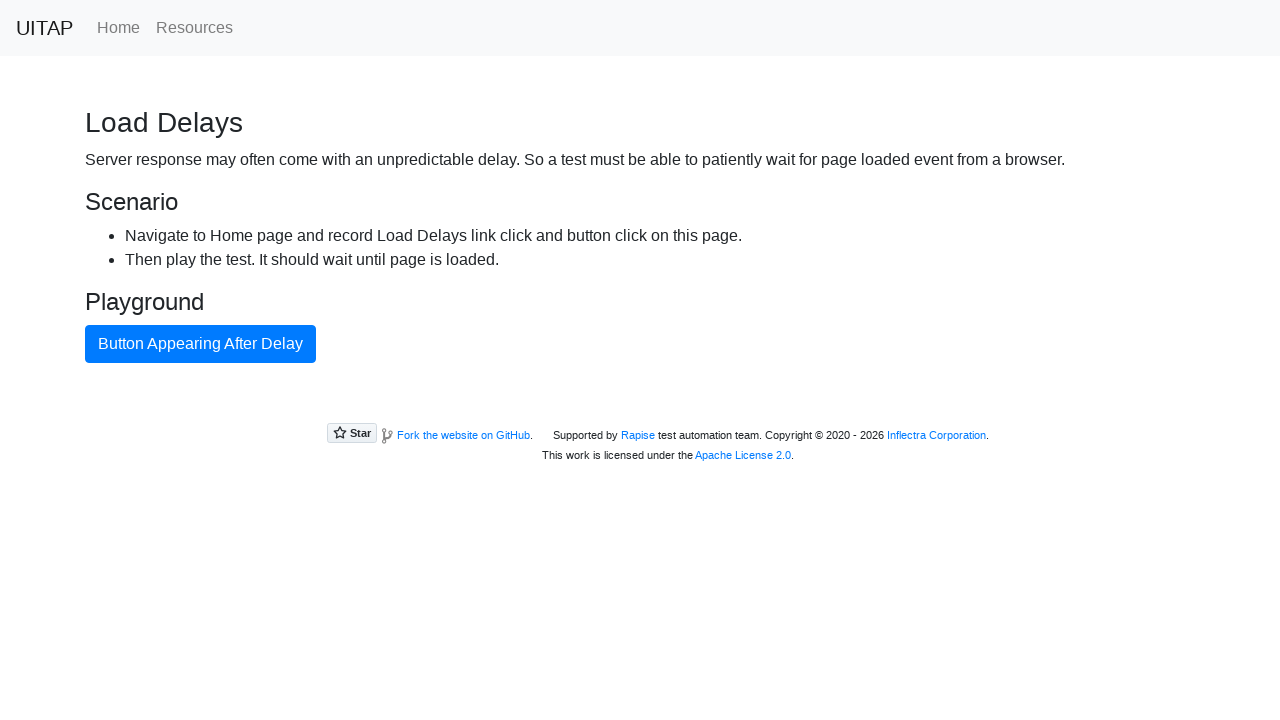

Retrieved text content of delayed button: Button Appearing After Delay
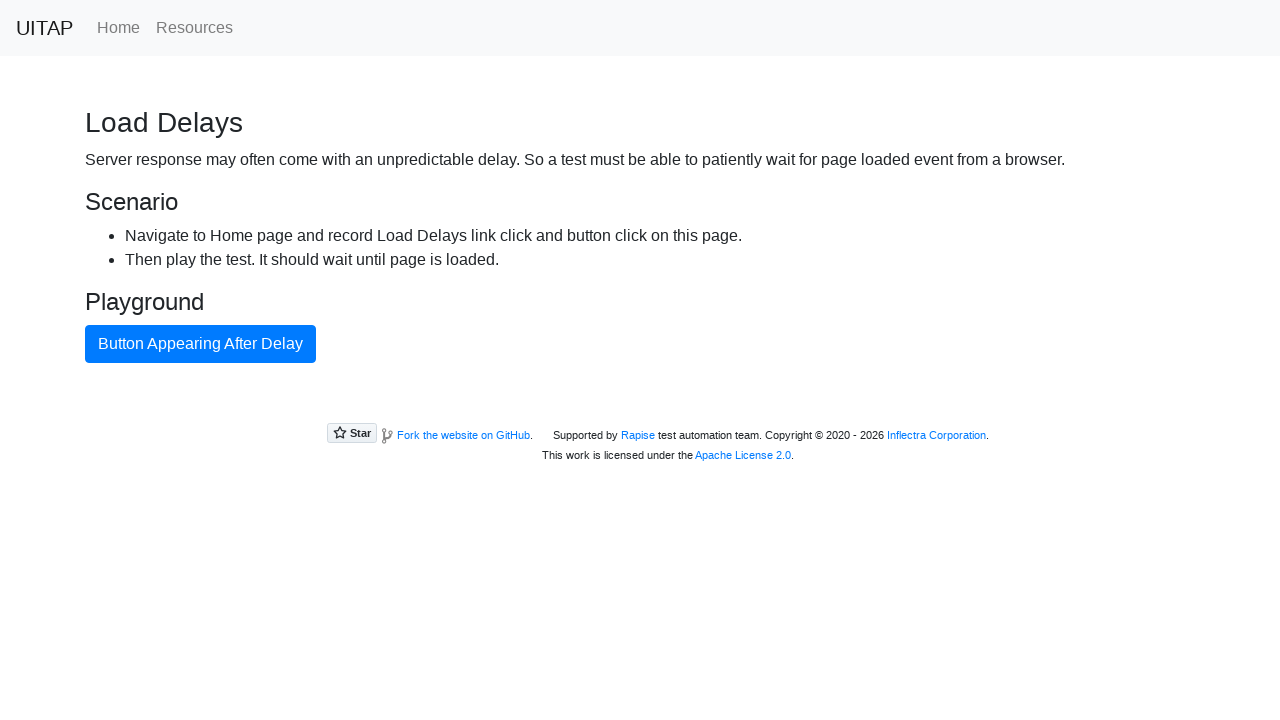

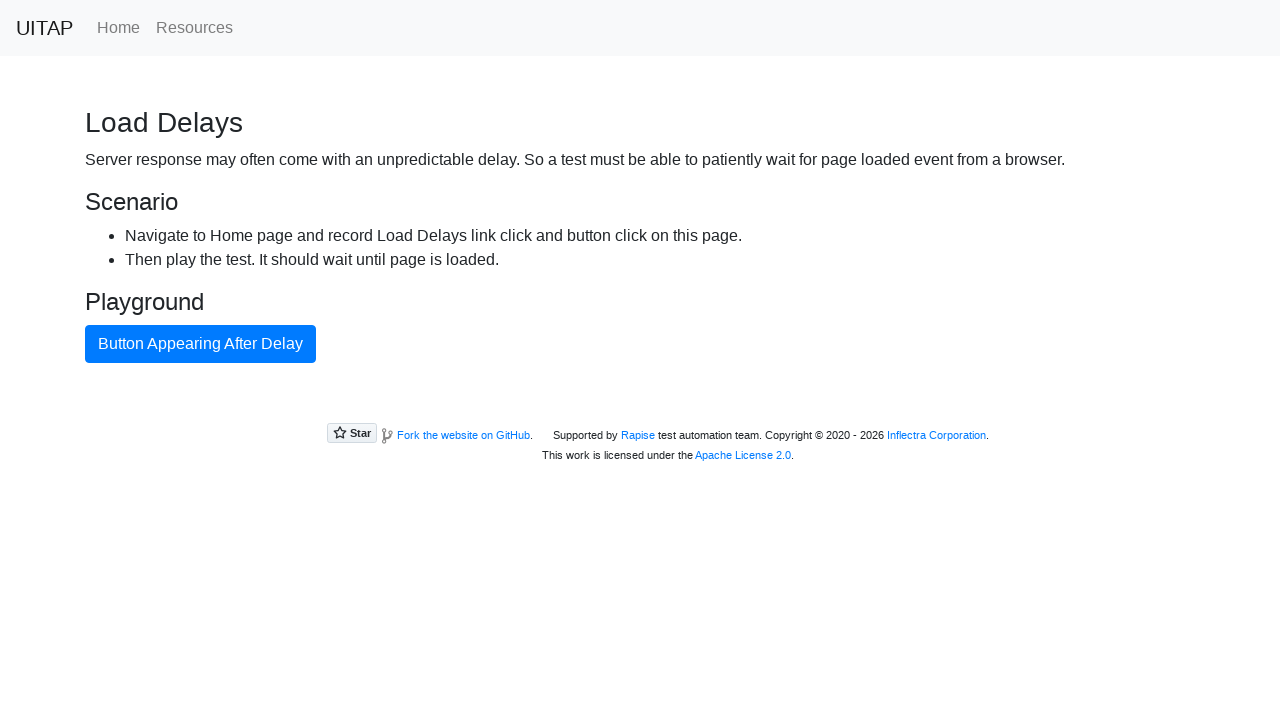